Tests JavaScript alert handling by clicking a button that triggers an alert, accepting the alert, and verifying the result message is displayed correctly on the page.

Starting URL: http://the-internet.herokuapp.com/javascript_alerts

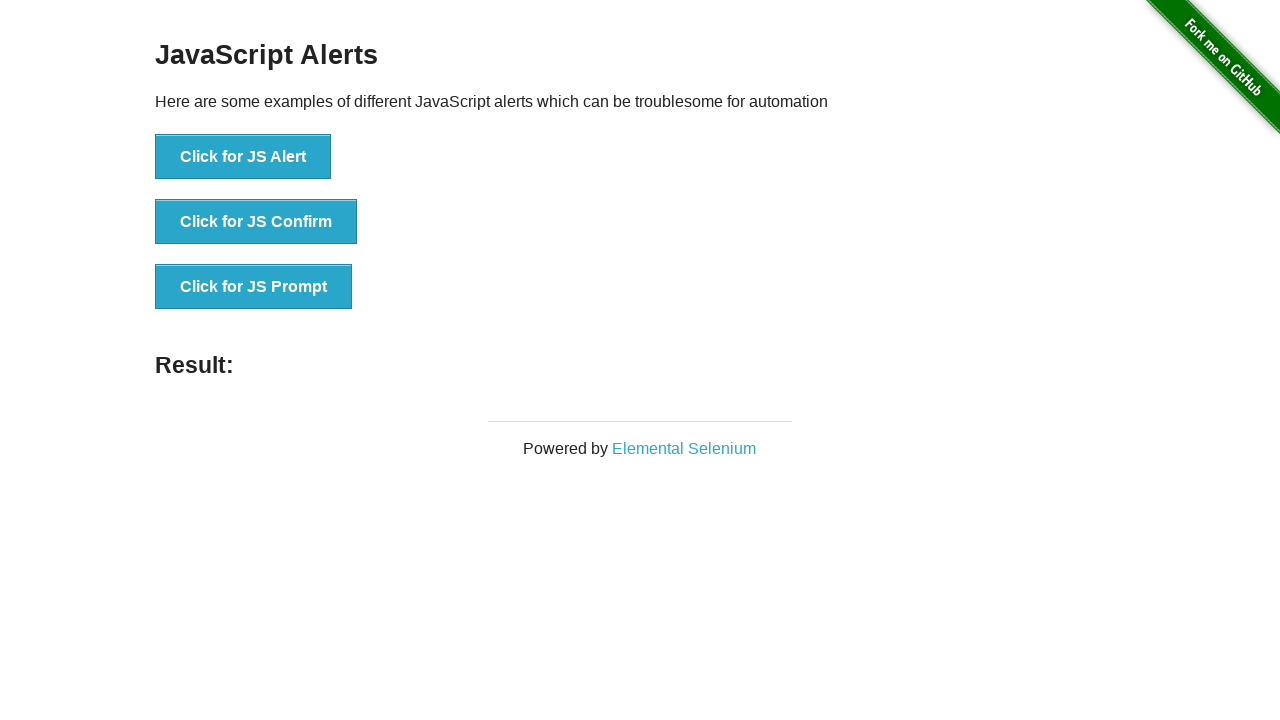

Set up dialog handler to auto-accept alerts
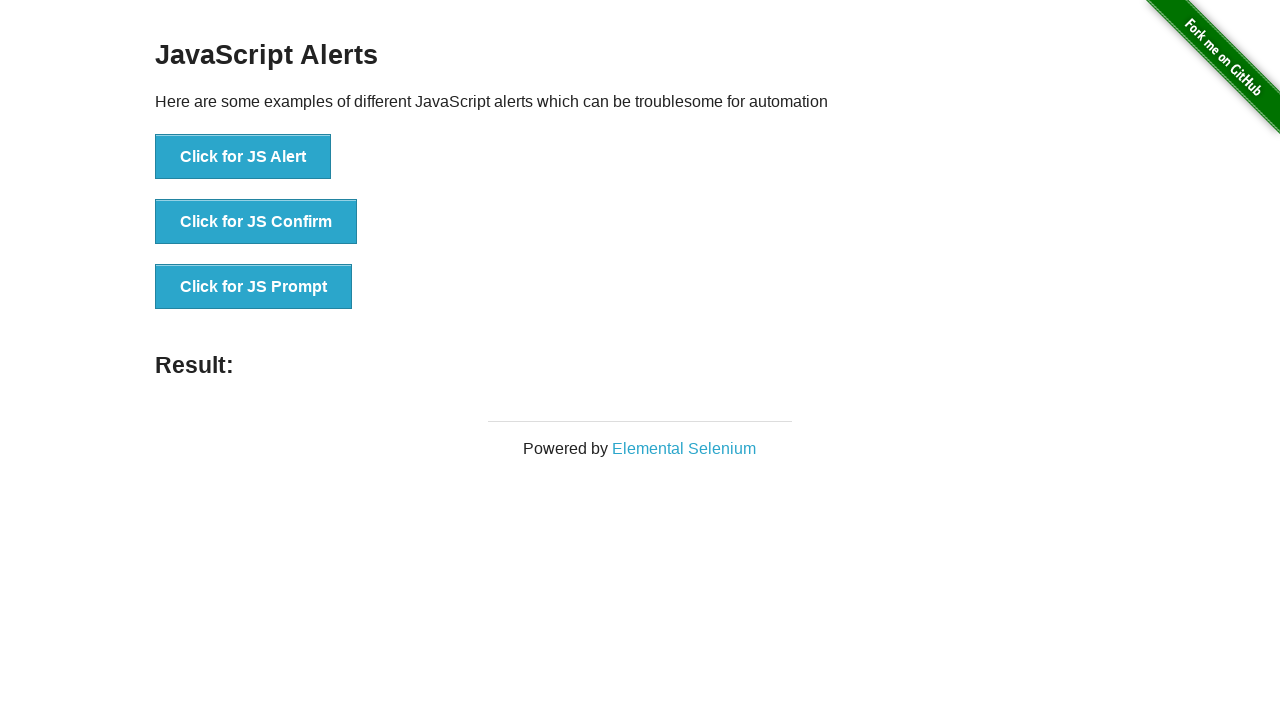

Clicked button to trigger JavaScript alert at (243, 157) on ul > li:nth-child(1) > button
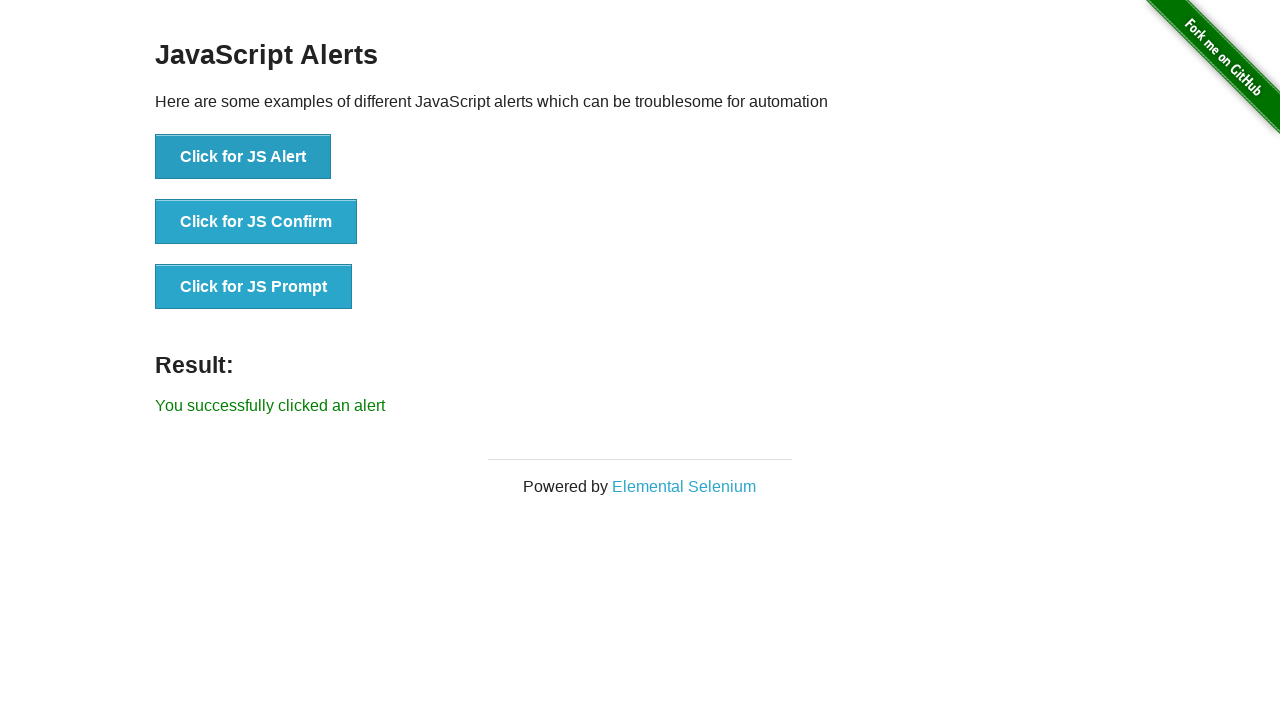

Result message element loaded on page
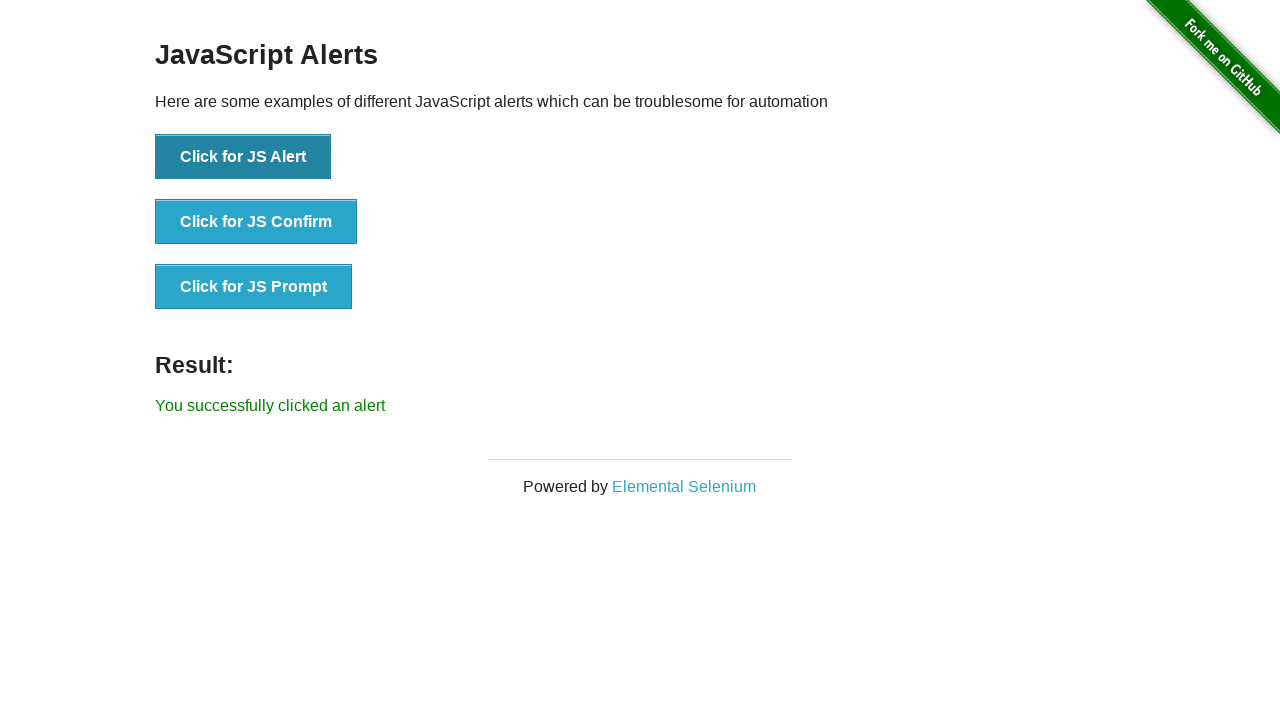

Retrieved result message text content
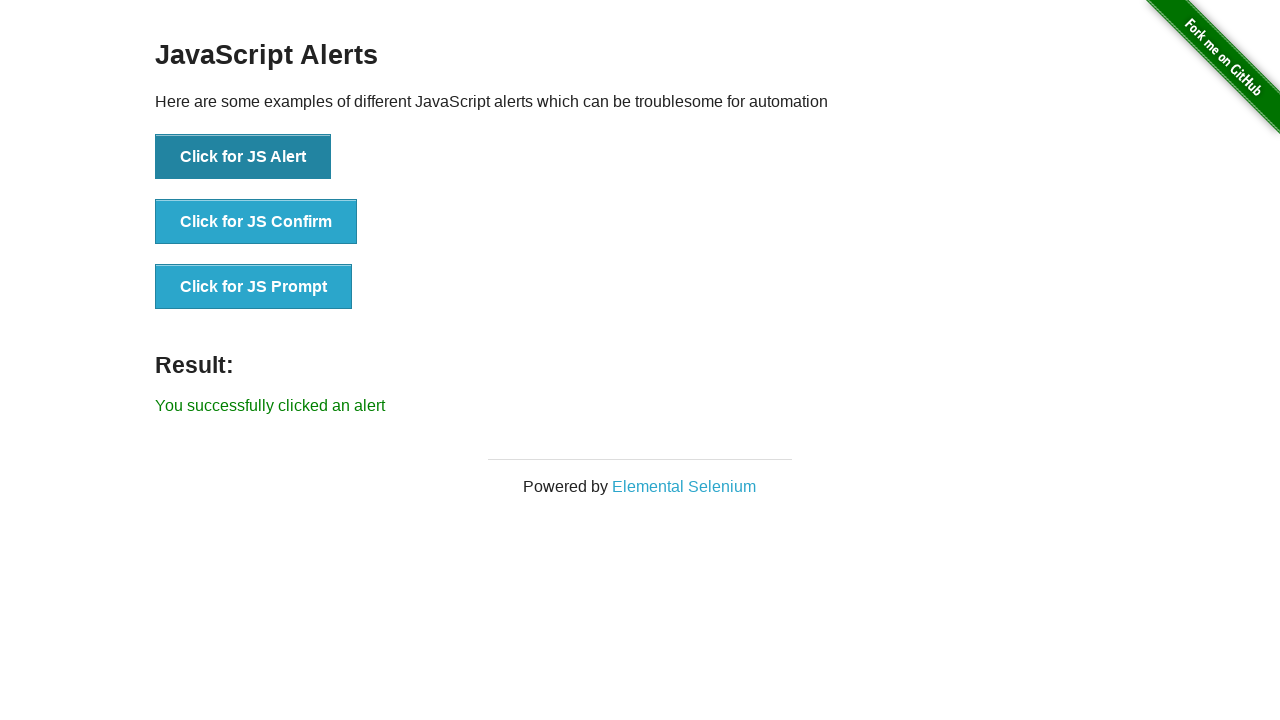

Verified result message displays 'You successfully clicked an alert'
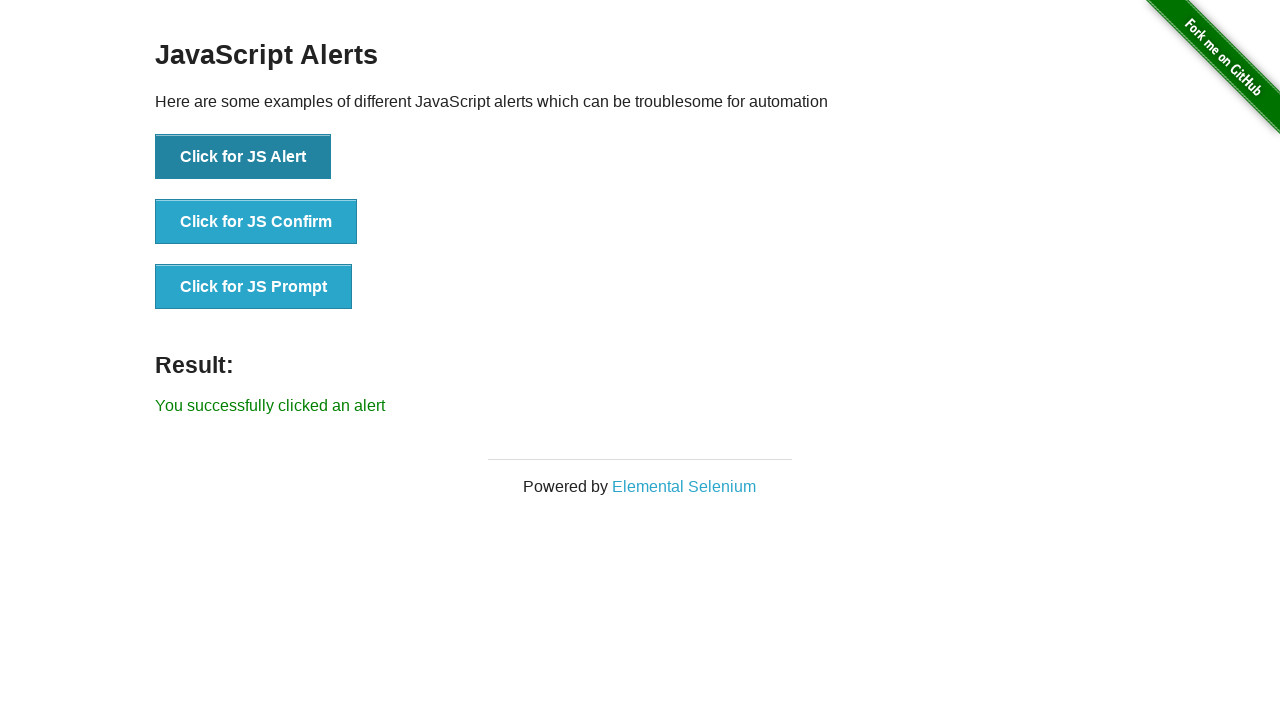

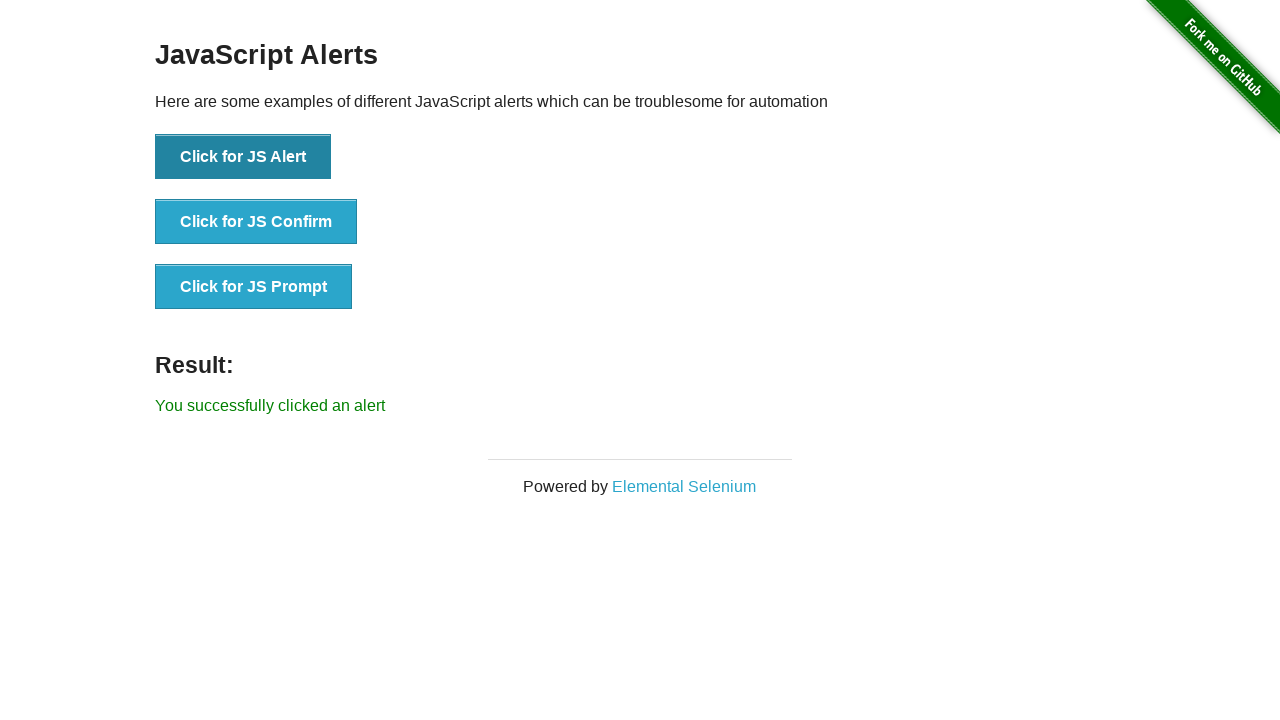